Navigates to the OrangeHRM login page and verifies that the footer section with social media links is present and contains a YouTube link.

Starting URL: https://opensource-demo.orangehrmlive.com/web/index.php/auth/login

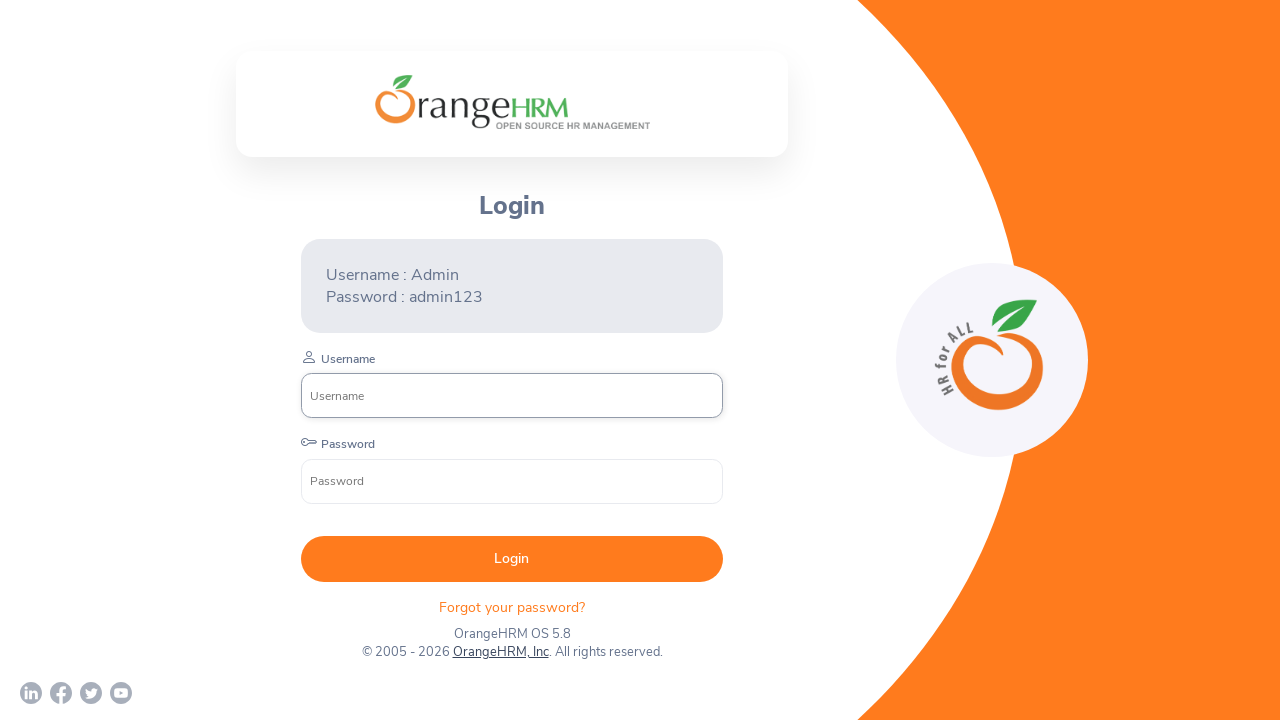

Waited for footer section with social media links to be visible
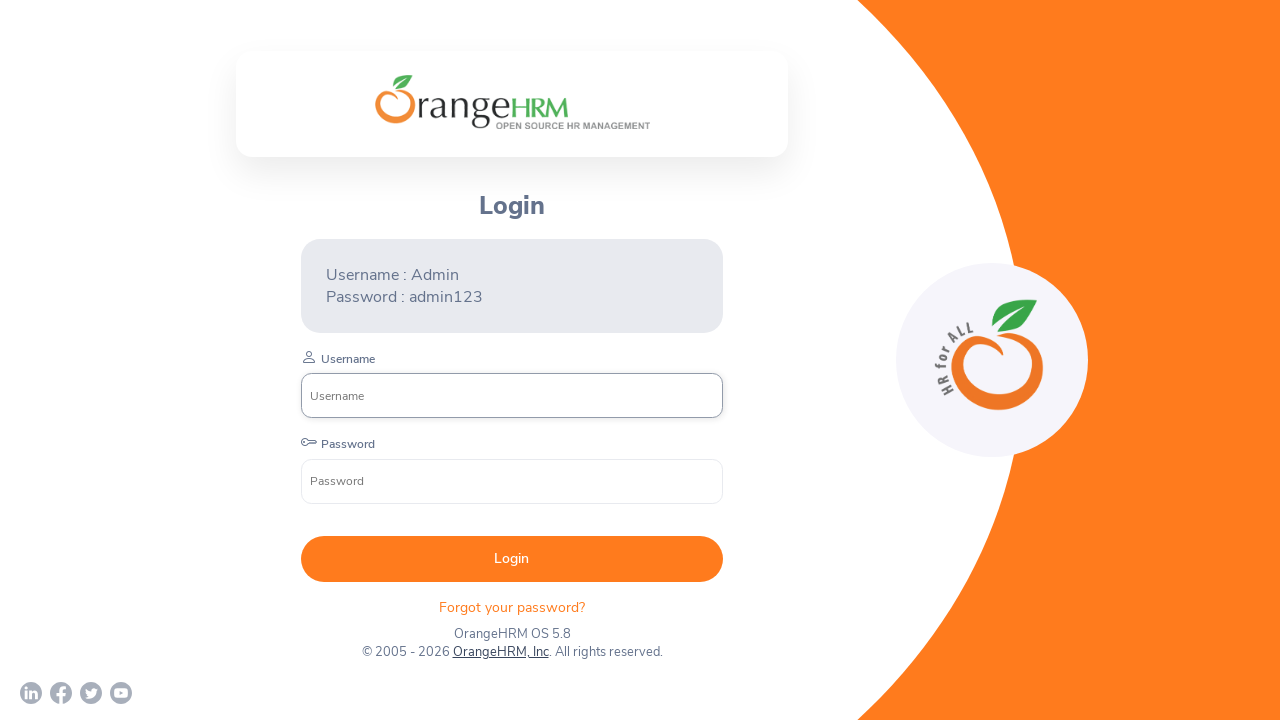

Verified footer contains YouTube link
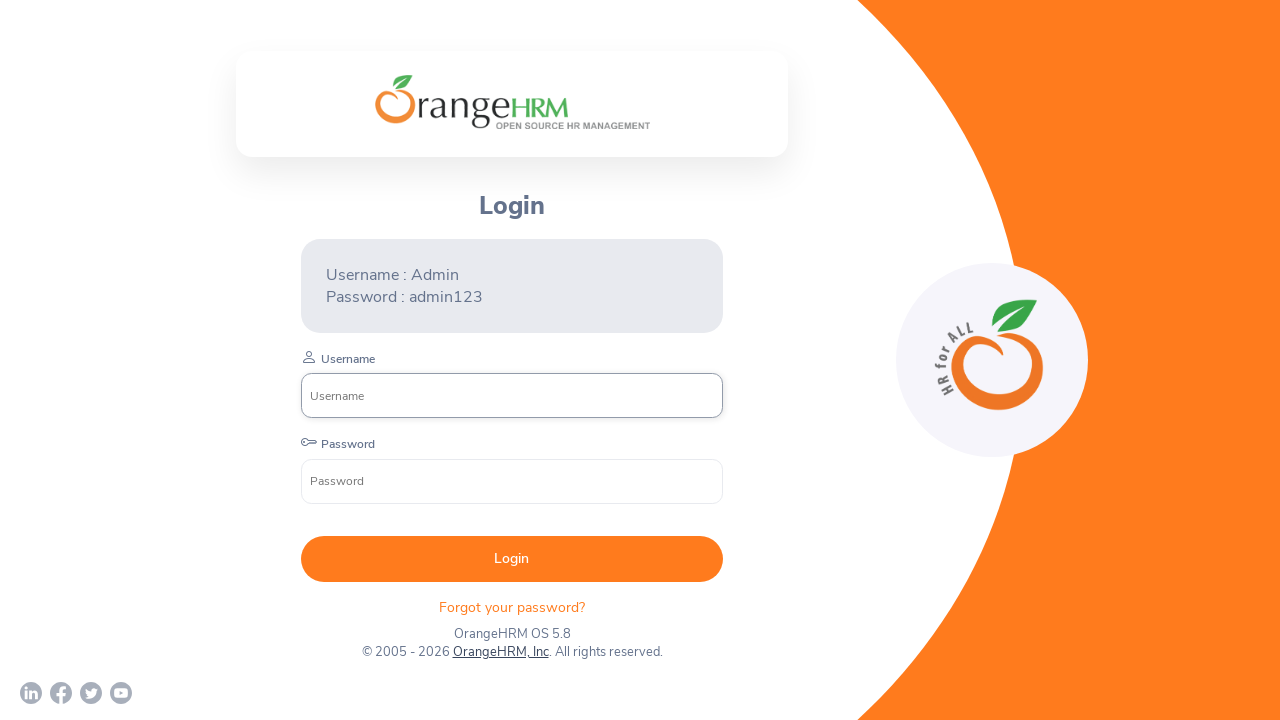

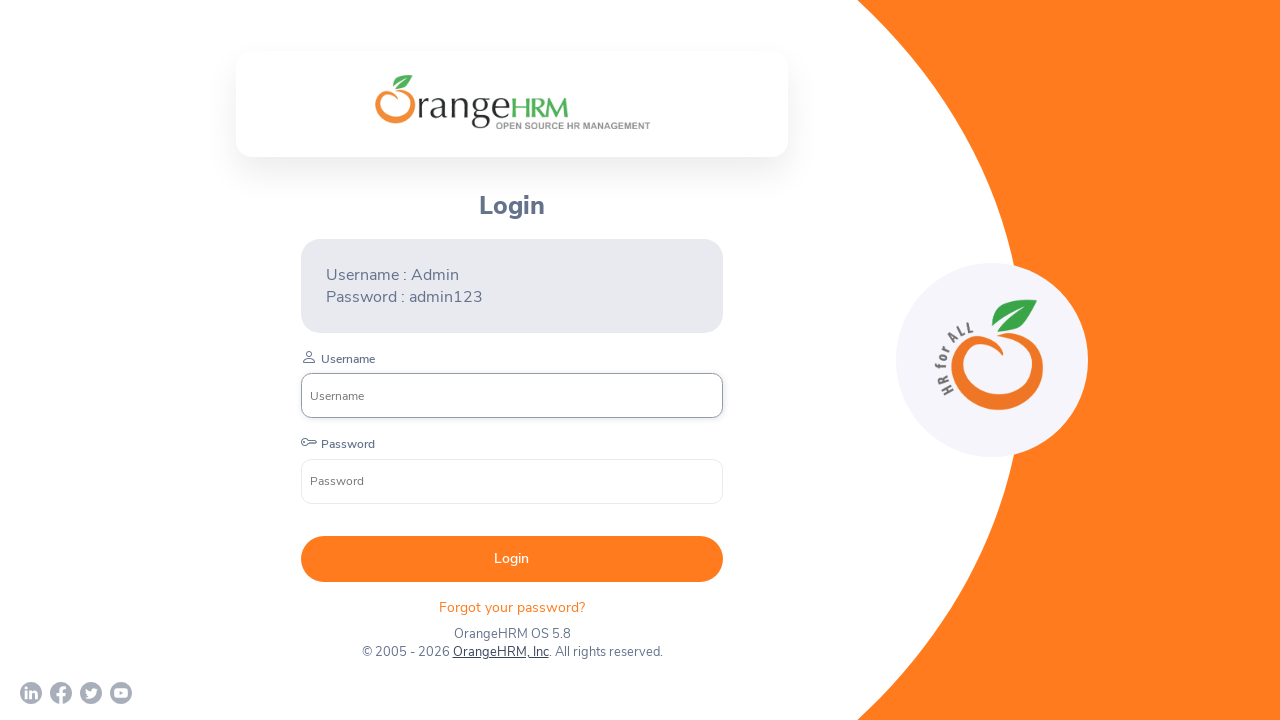